Tests that clicking the Sign Up button opens the sign-up modal form on the DemoBlaze website

Starting URL: https://www.demoblaze.com/

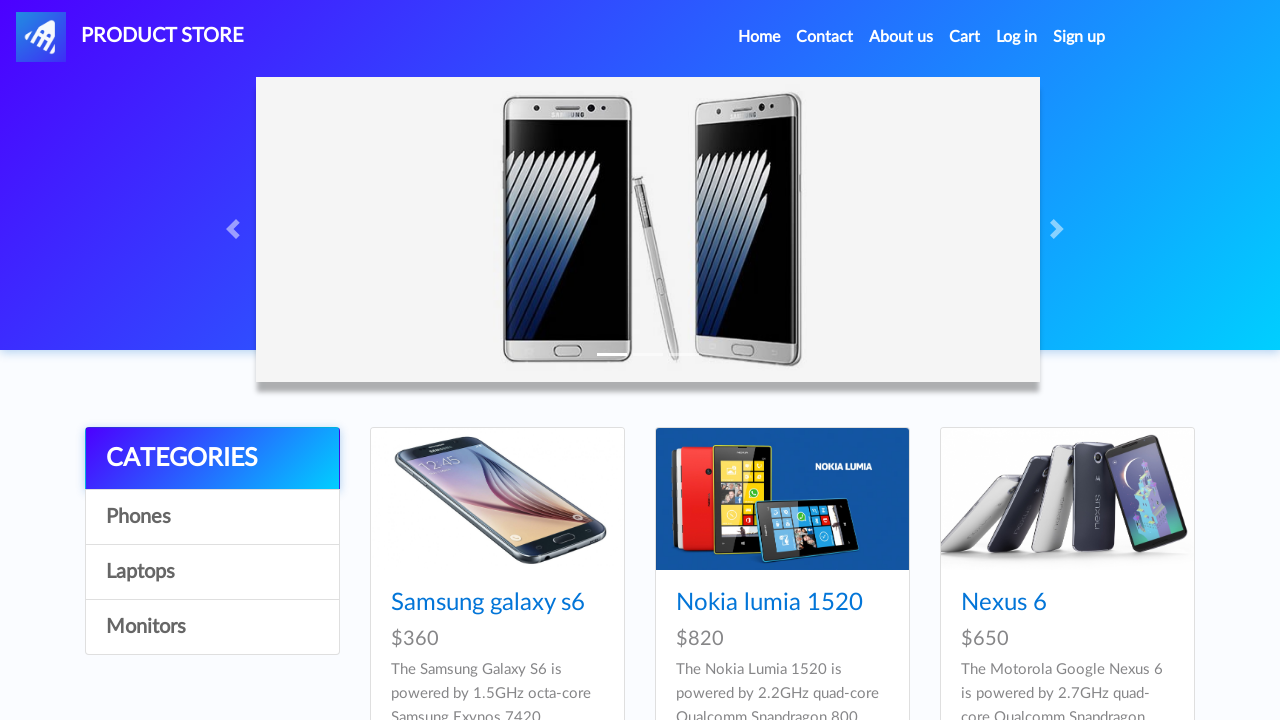

Clicked the Sign Up button at (1079, 37) on #signin2
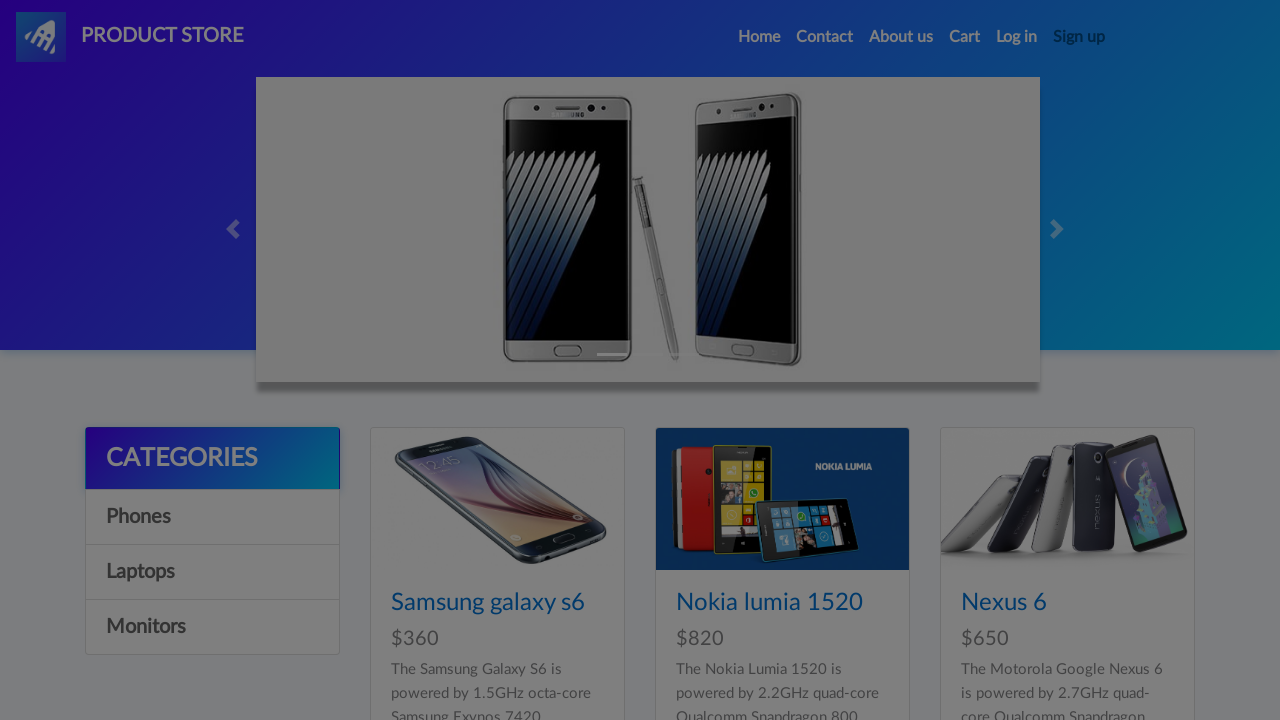

Sign-up modal became visible
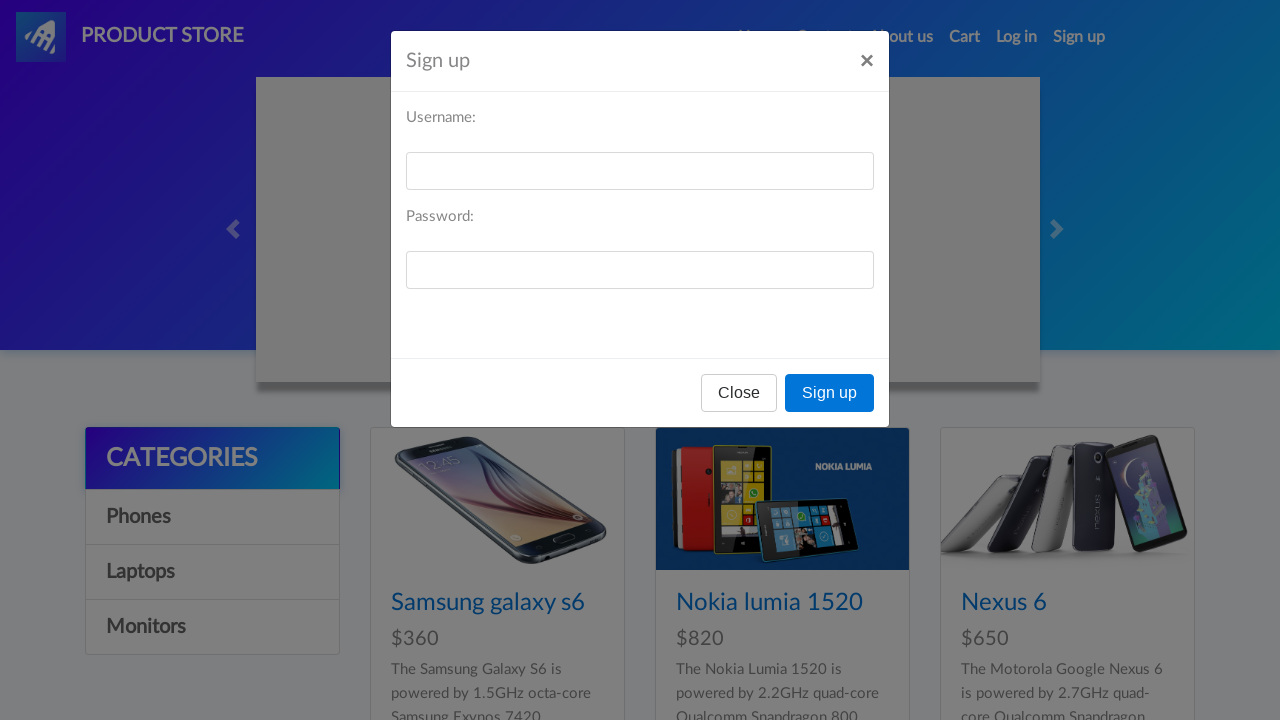

Verified that sign-up modal is displayed
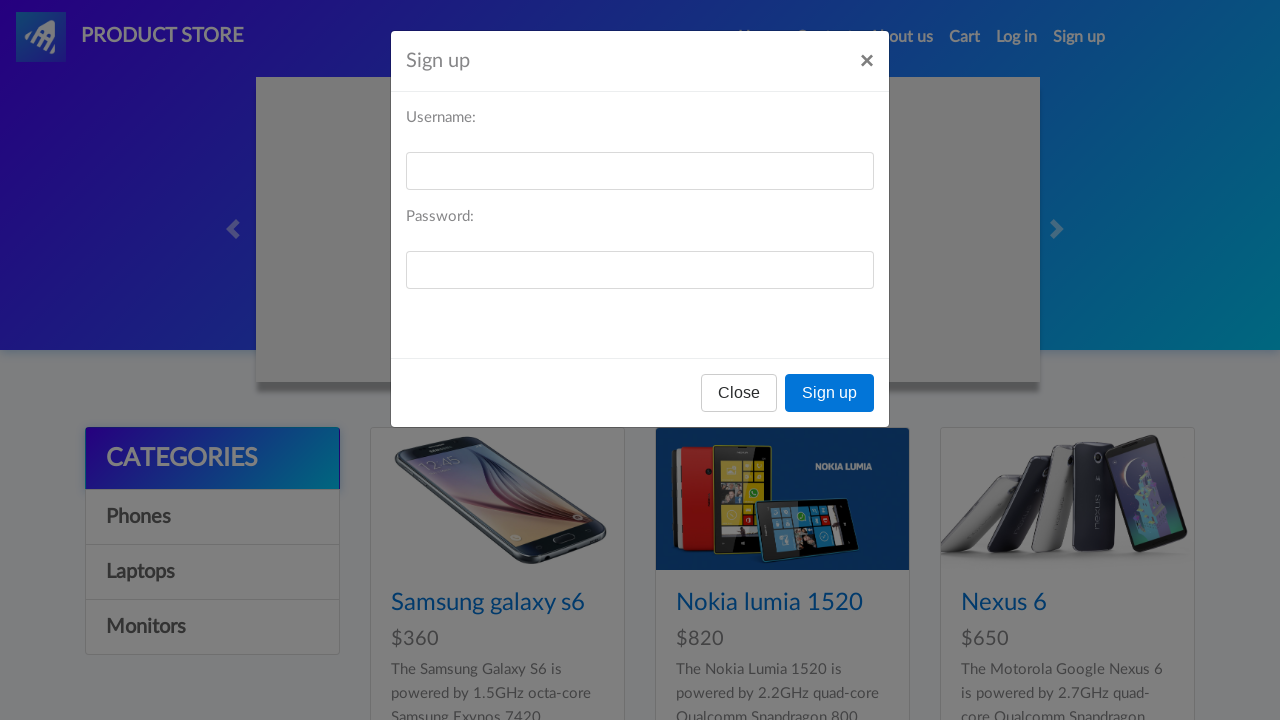

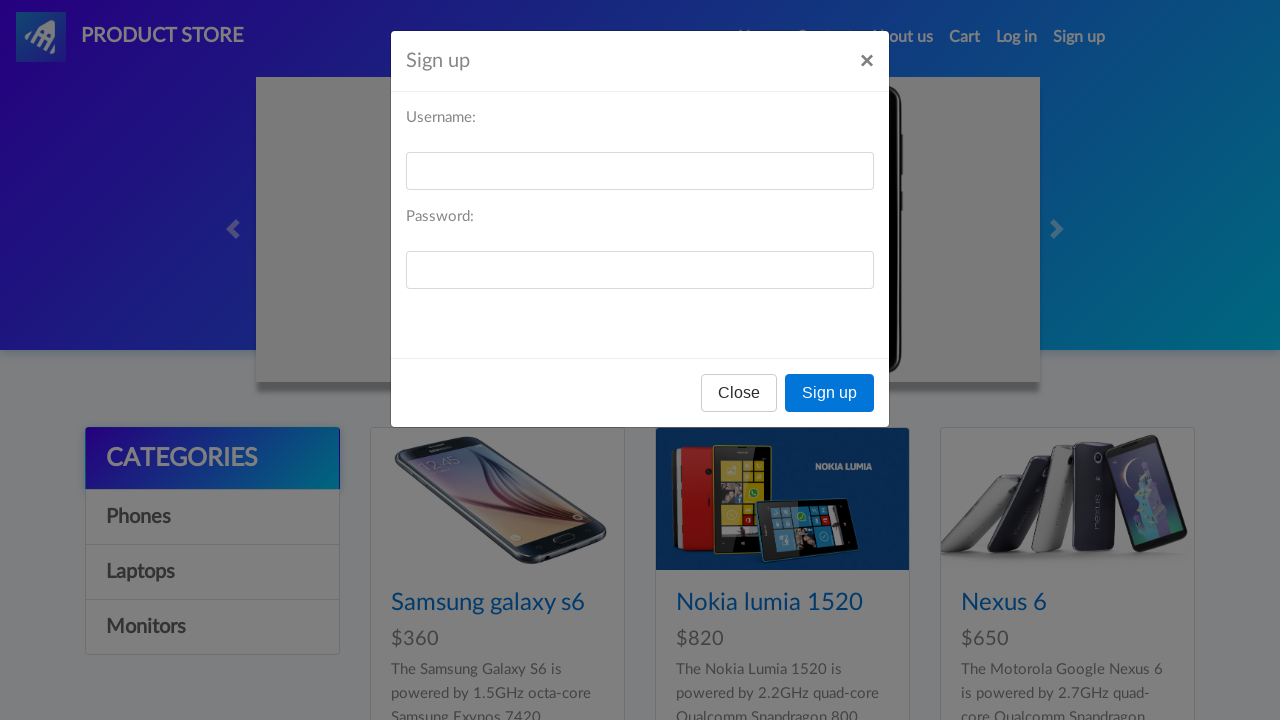